Tests nested frame navigation by switching between multiple frames (top-left, top-right, and bottom) and extracting text from each frame

Starting URL: https://the-internet.herokuapp.com/frames

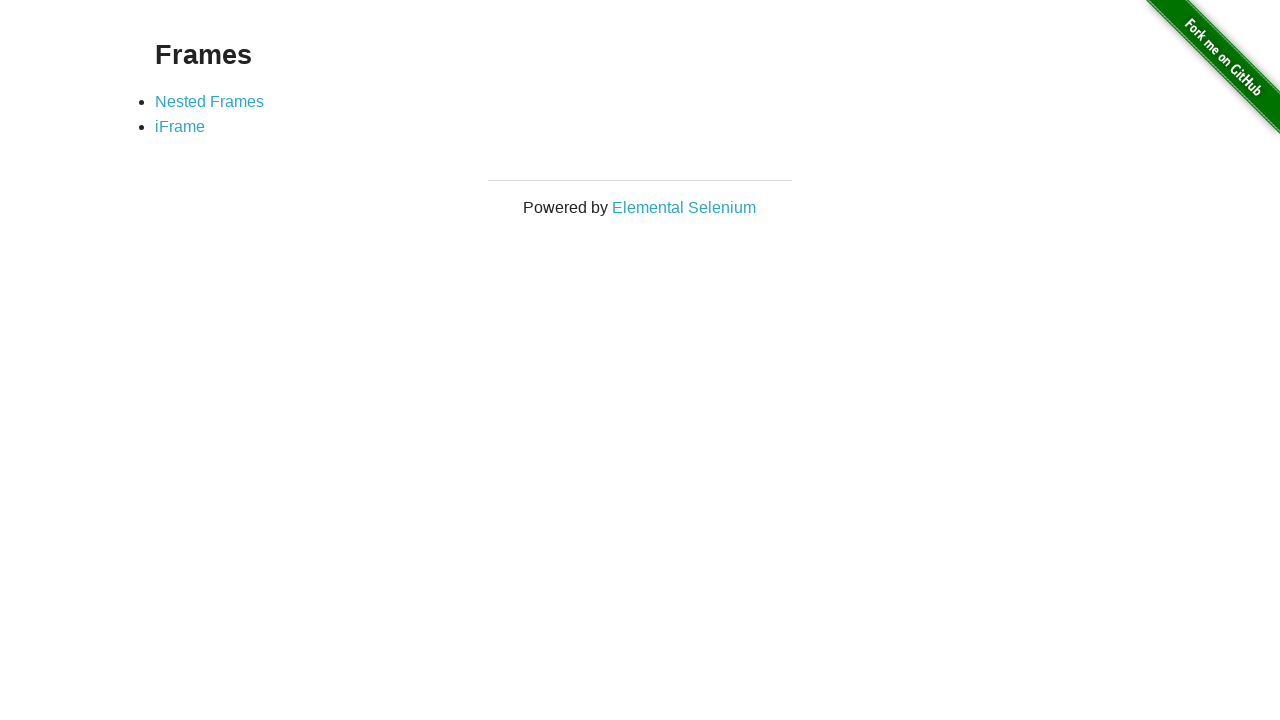

Clicked on Nested Frames link at (210, 101) on text=Nested Frames
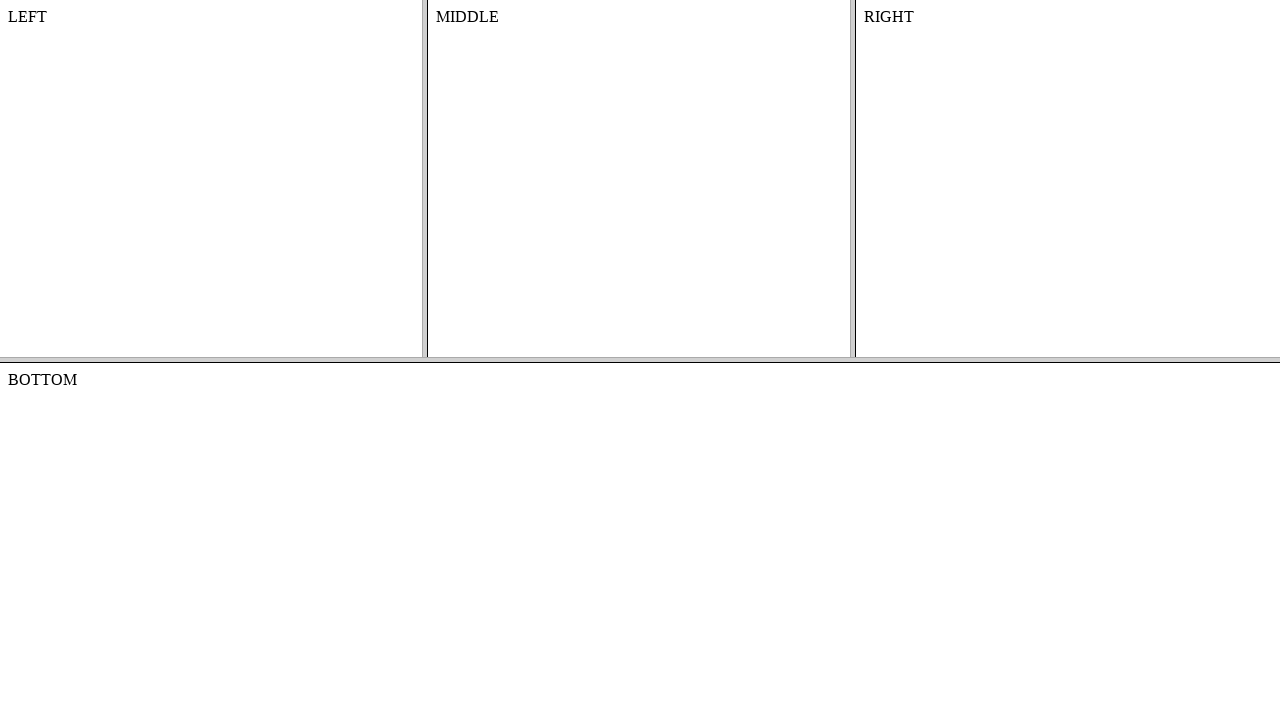

Located top frame
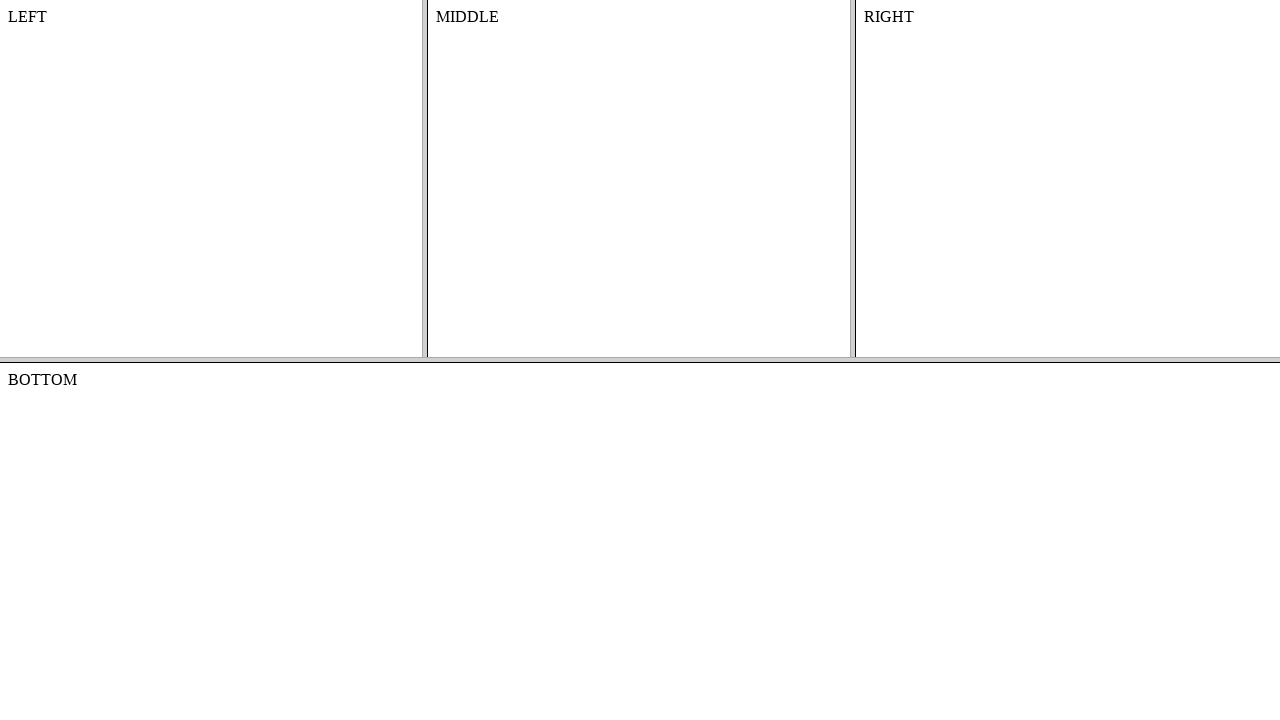

Located left frame within top frame
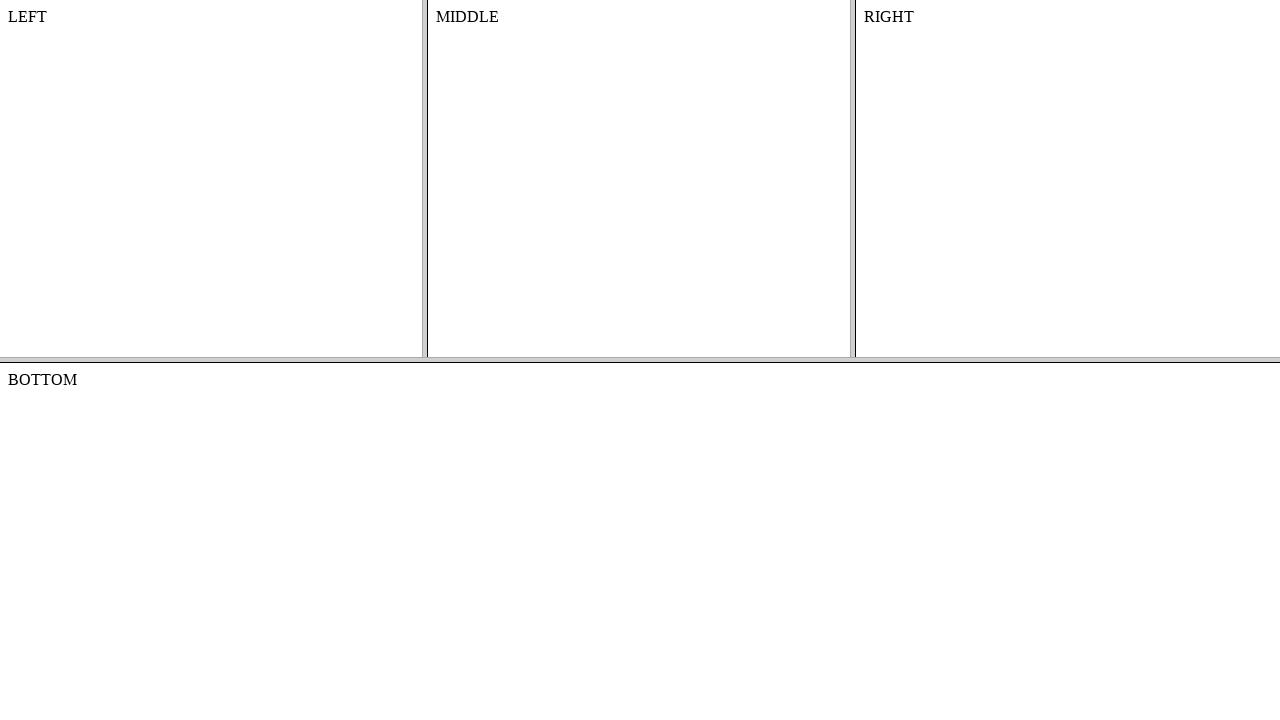

Extracted text from left frame: '
    LEFT
    

'
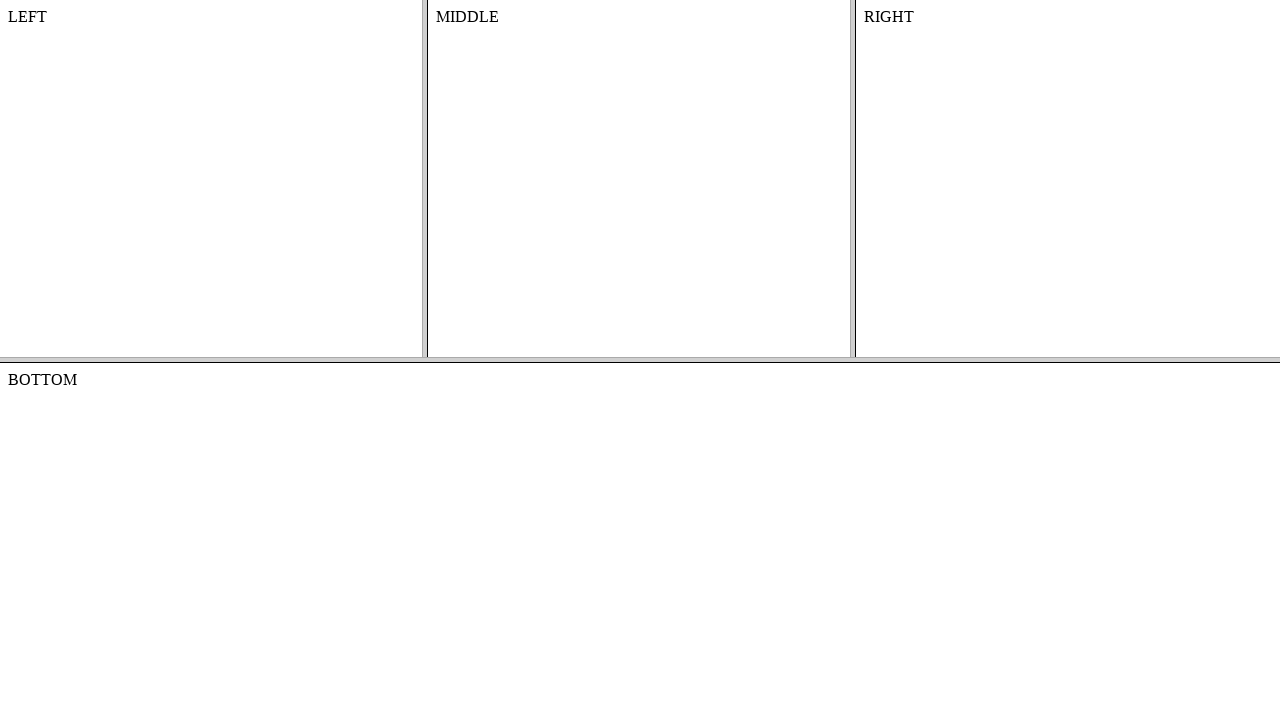

Located right frame within top frame
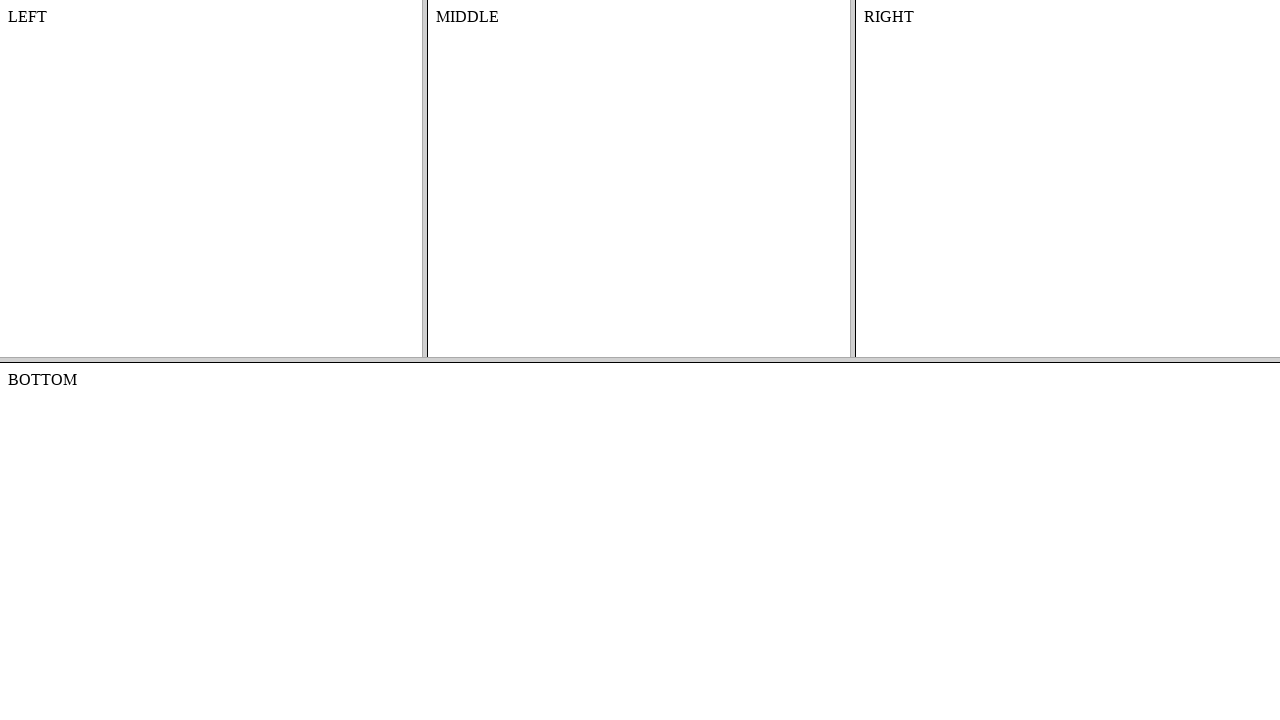

Extracted text from right frame: '
    RIGHT
    

'
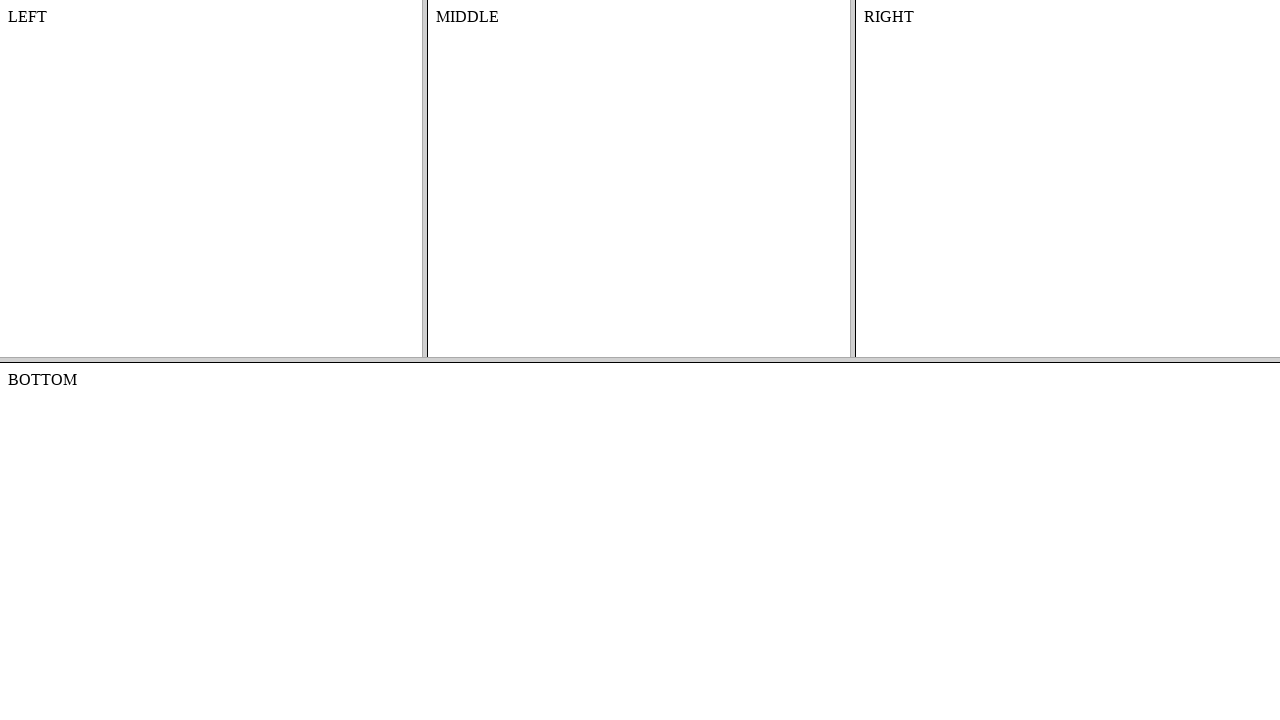

Located bottom frame
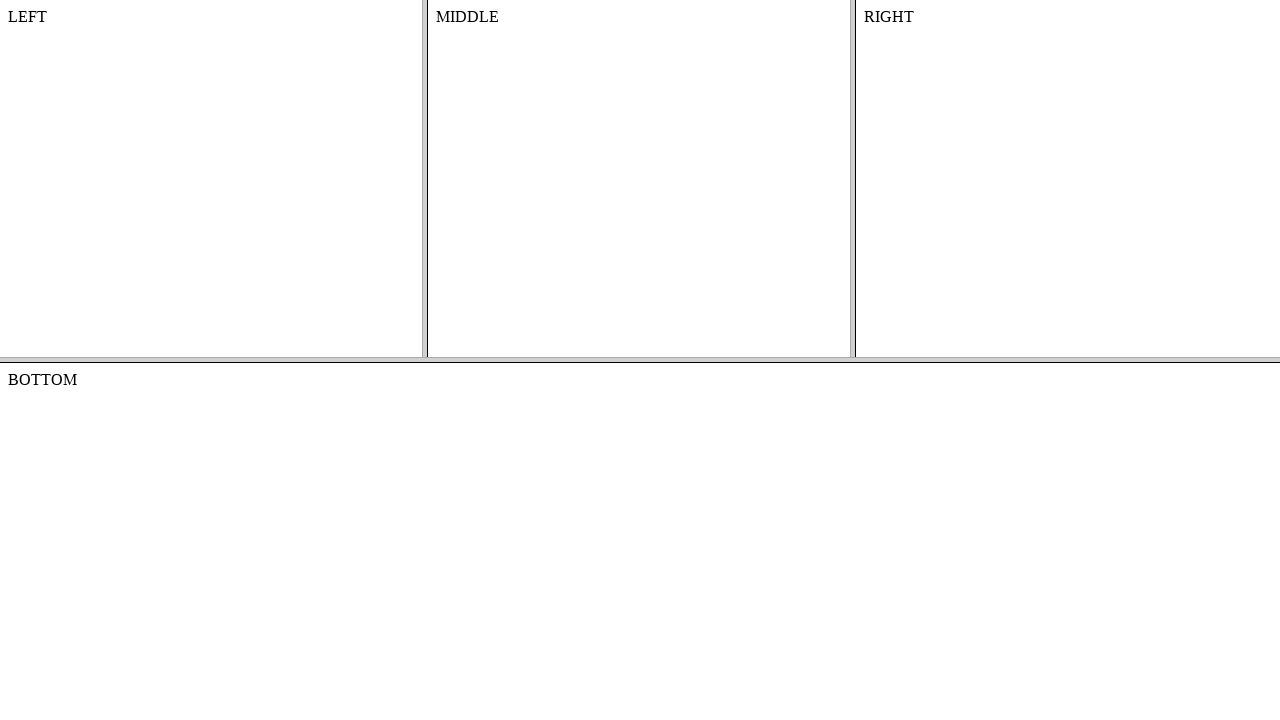

Extracted text from bottom frame: 'BOTTOM
'
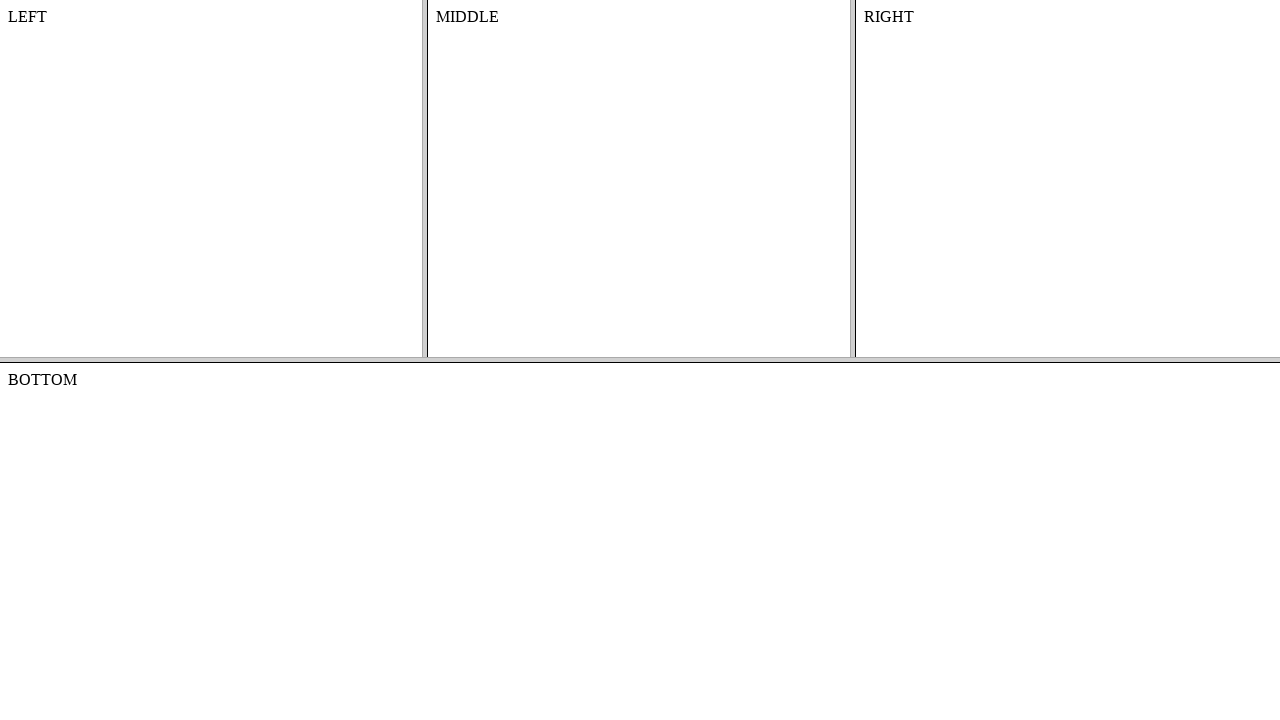

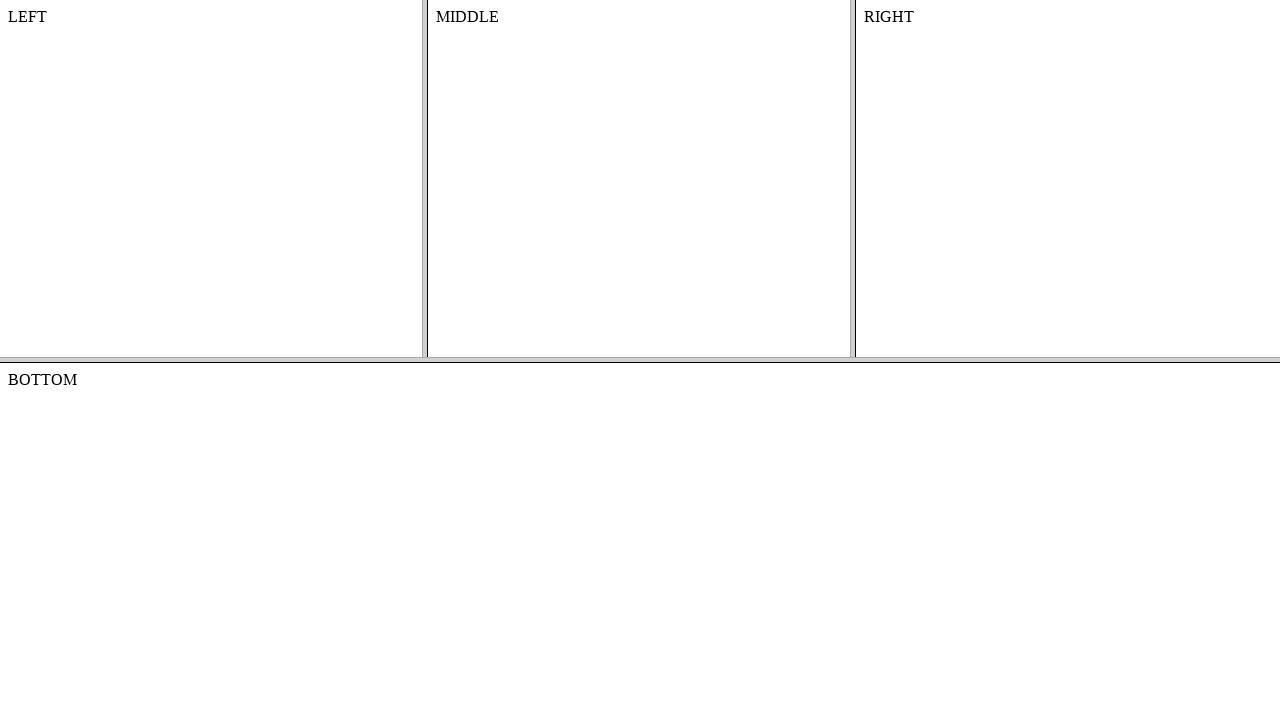